Tests cookie management by reading cookies from the page, clearing all browser cookies, and then clicking a refresh button to reload cookies.

Starting URL: https://bonigarcia.dev/selenium-webdriver-java/cookies.html

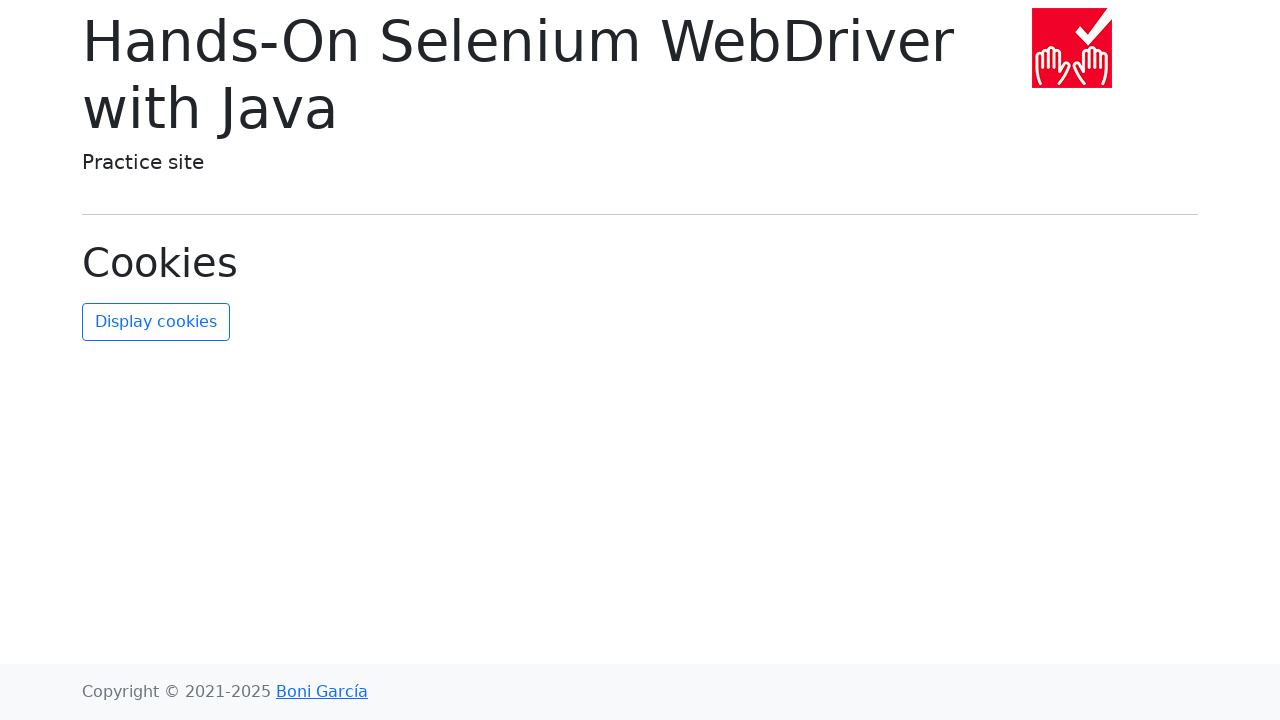

Read all cookies from browser context
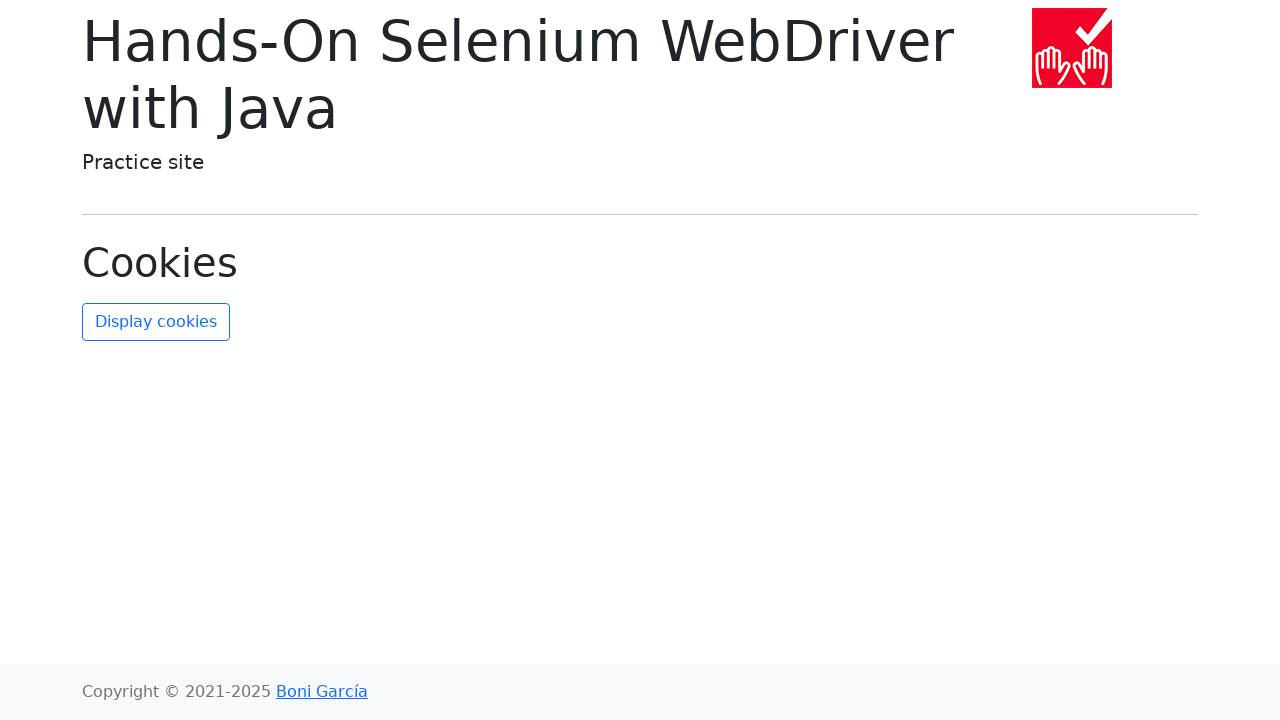

Stored and sorted cookie names for verification
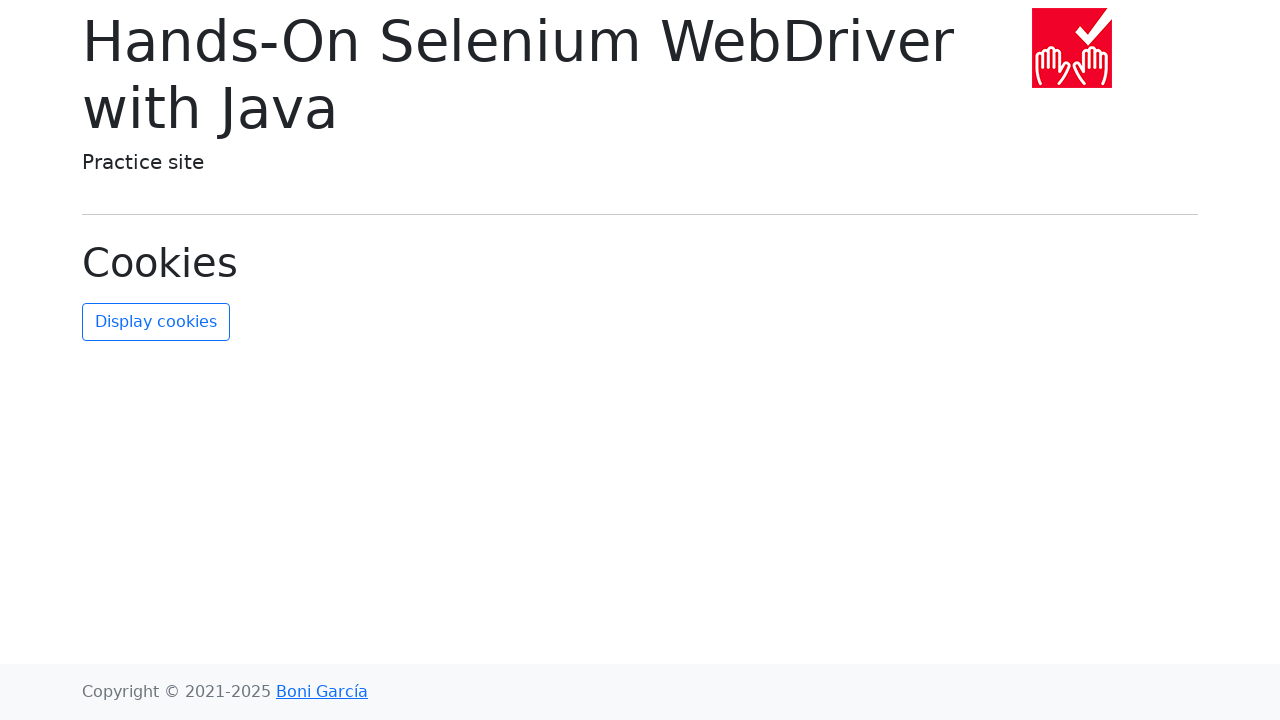

Cleared all cookies from browser context
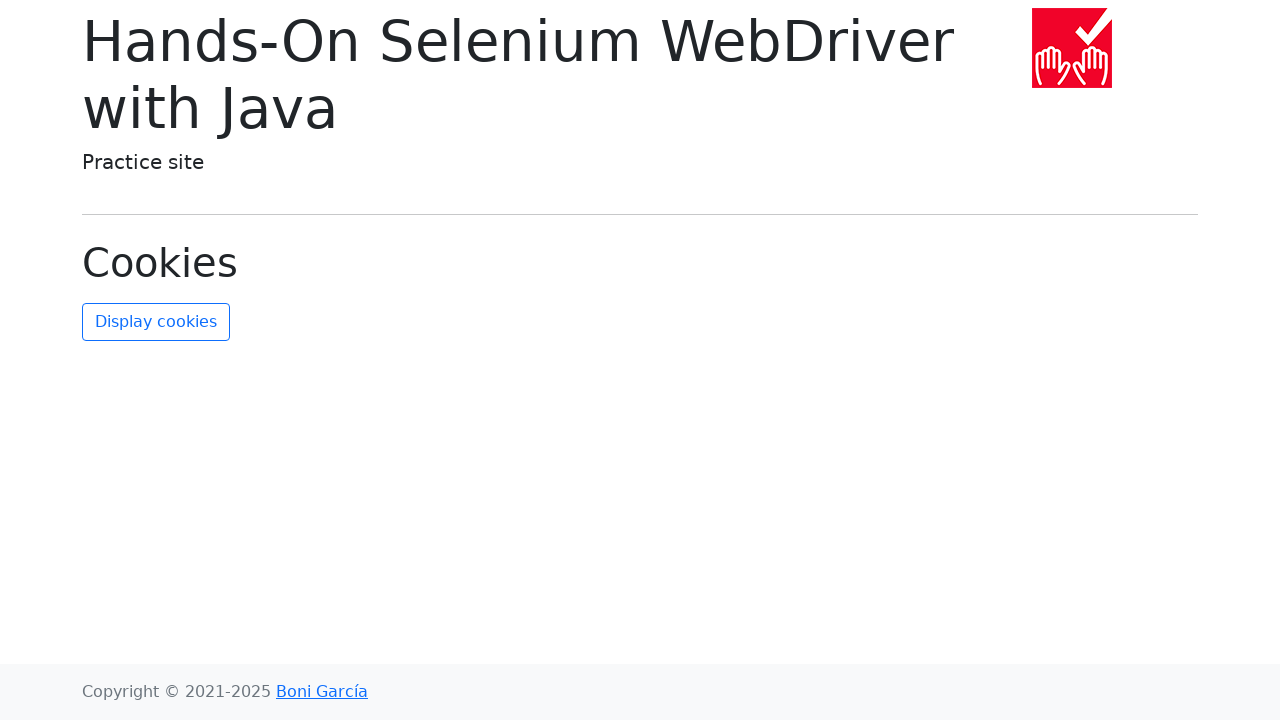

Retrieved cookies after clearing to verify
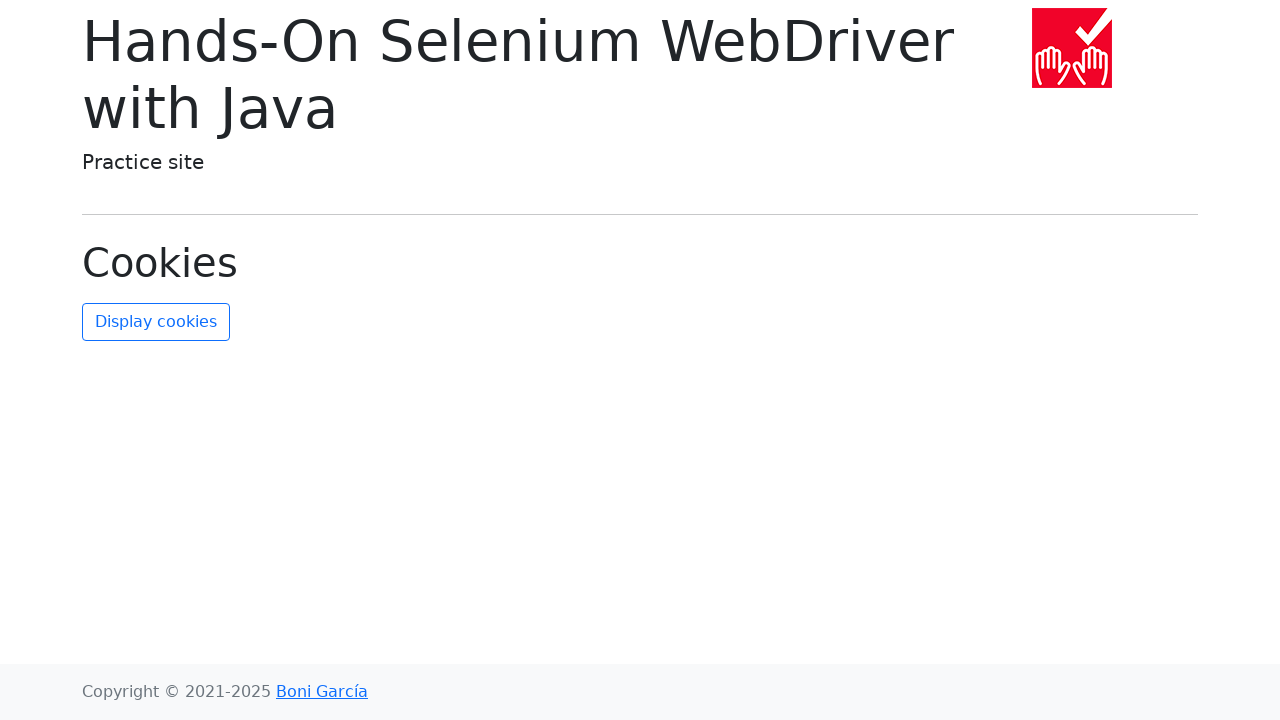

Asserted that all cookies are cleared
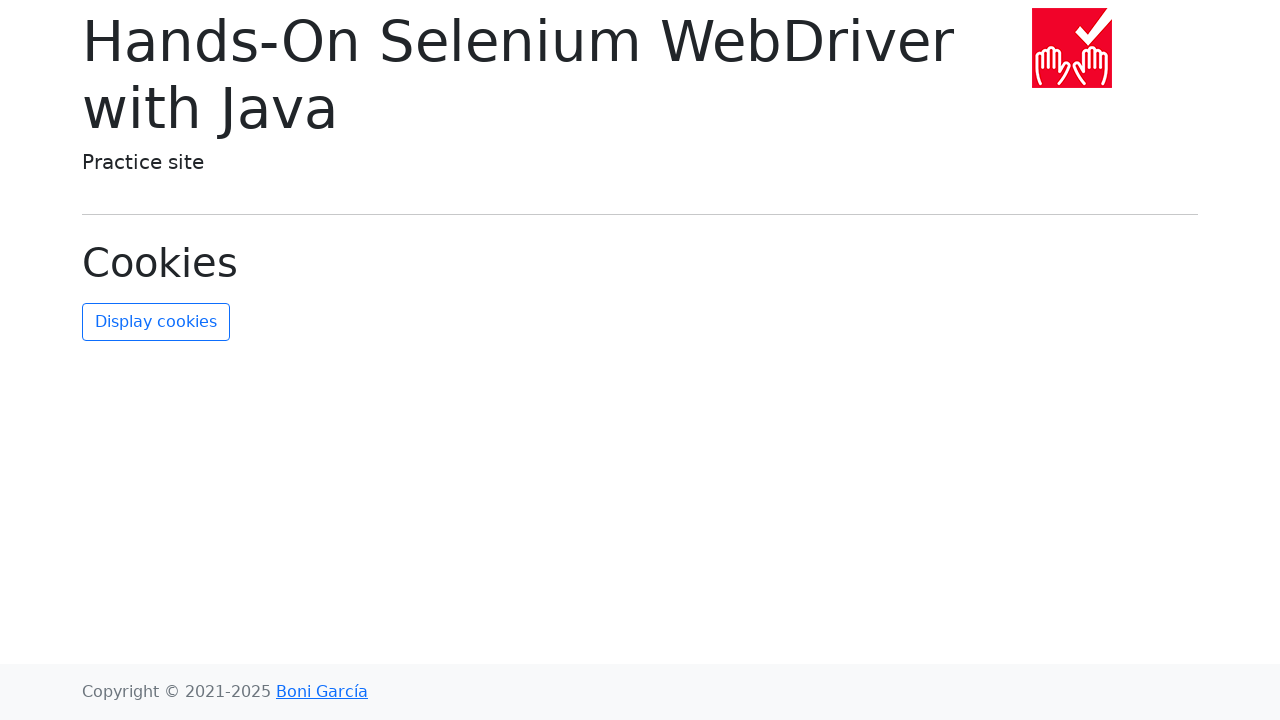

Clicked refresh cookies button at (156, 322) on #refresh-cookies
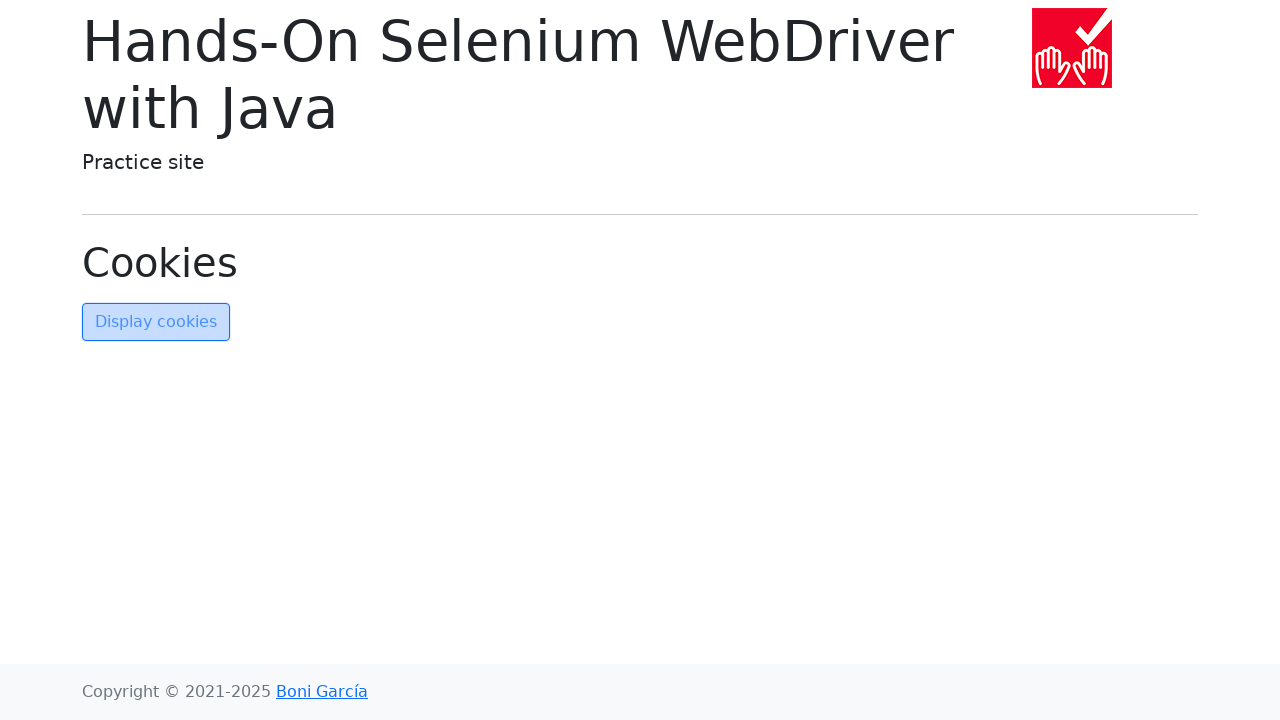

Waited for page to process refresh cookies action
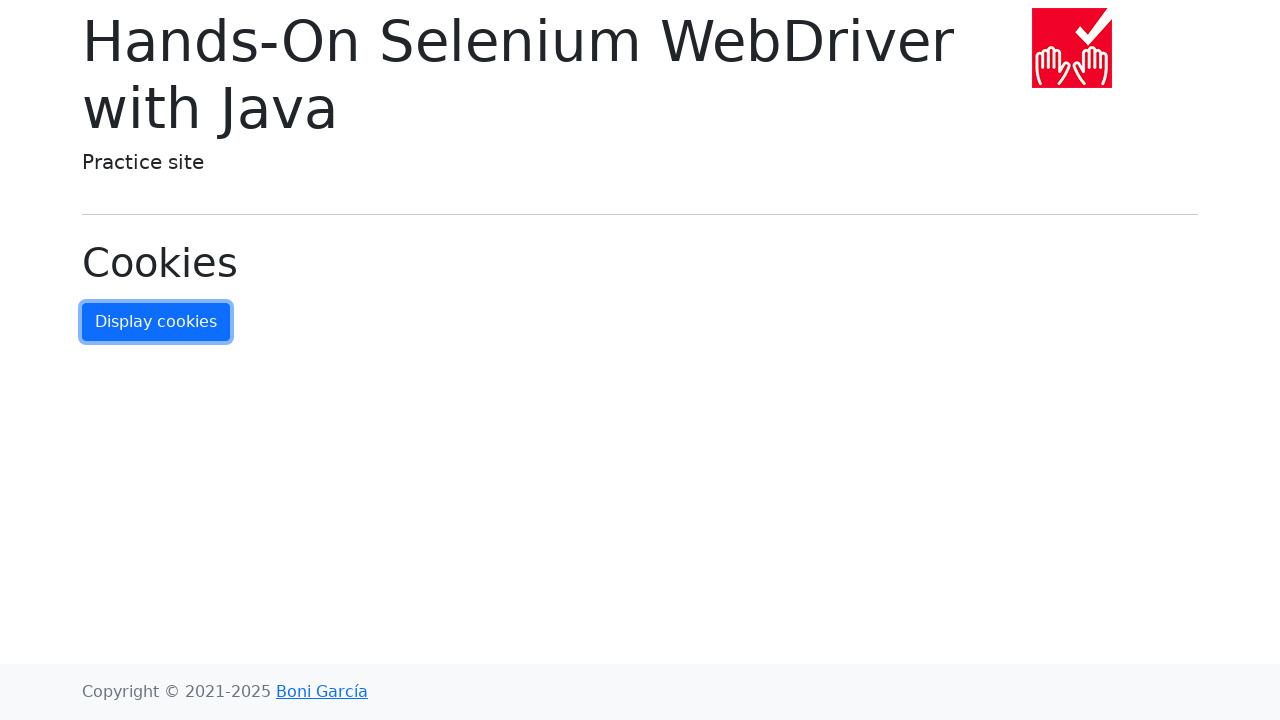

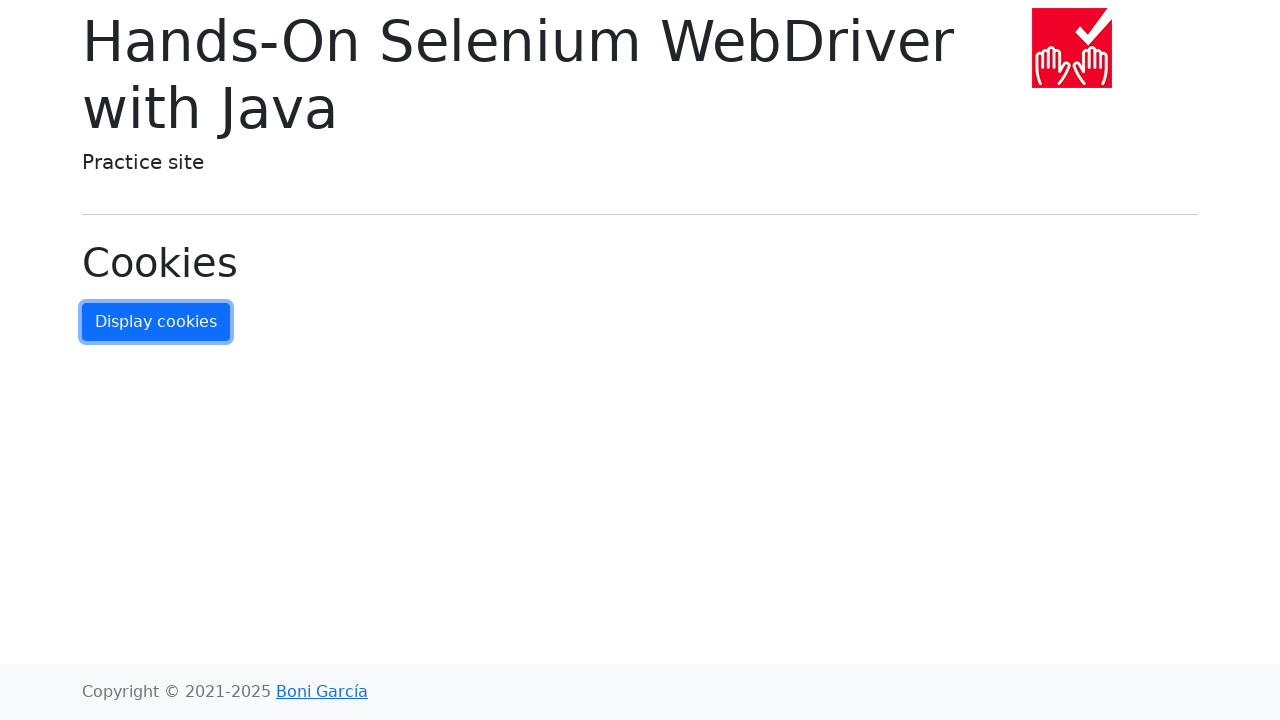